Tests checkbox functionality by clicking on three different checkboxes on the page

Starting URL: https://formy-project.herokuapp.com/checkbox

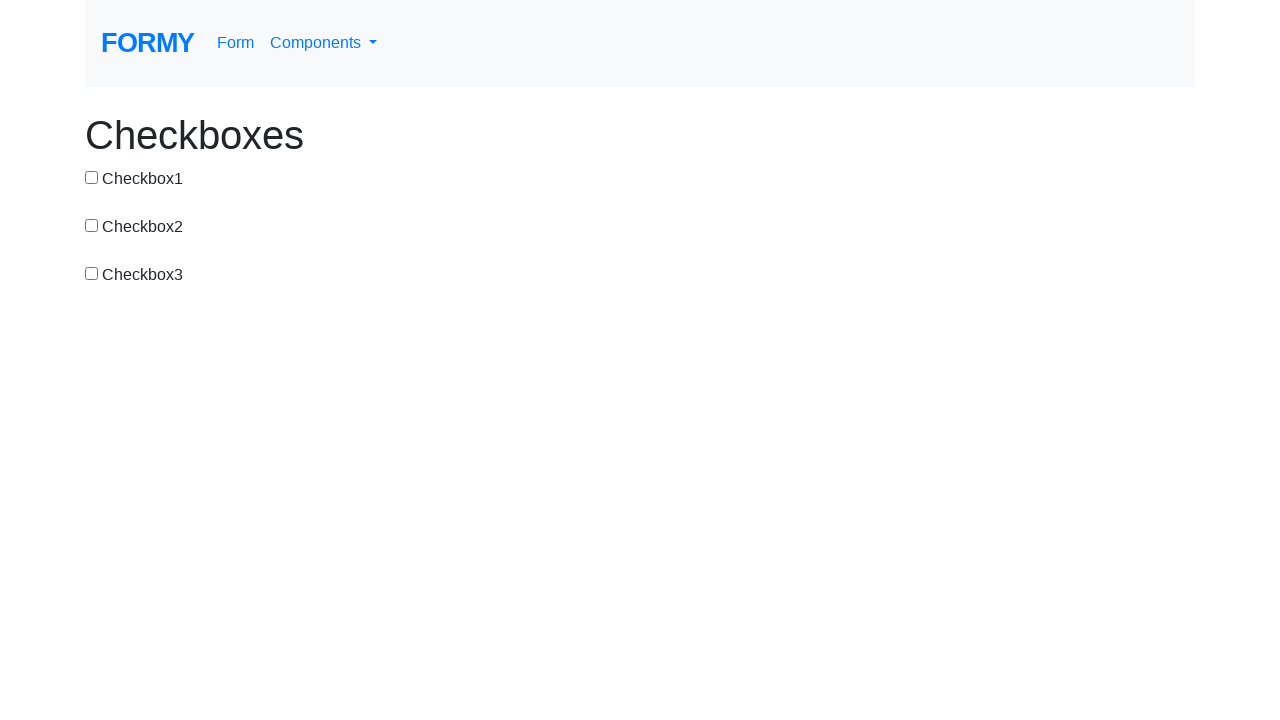

Clicked first checkbox at (92, 177) on #checkbox-1
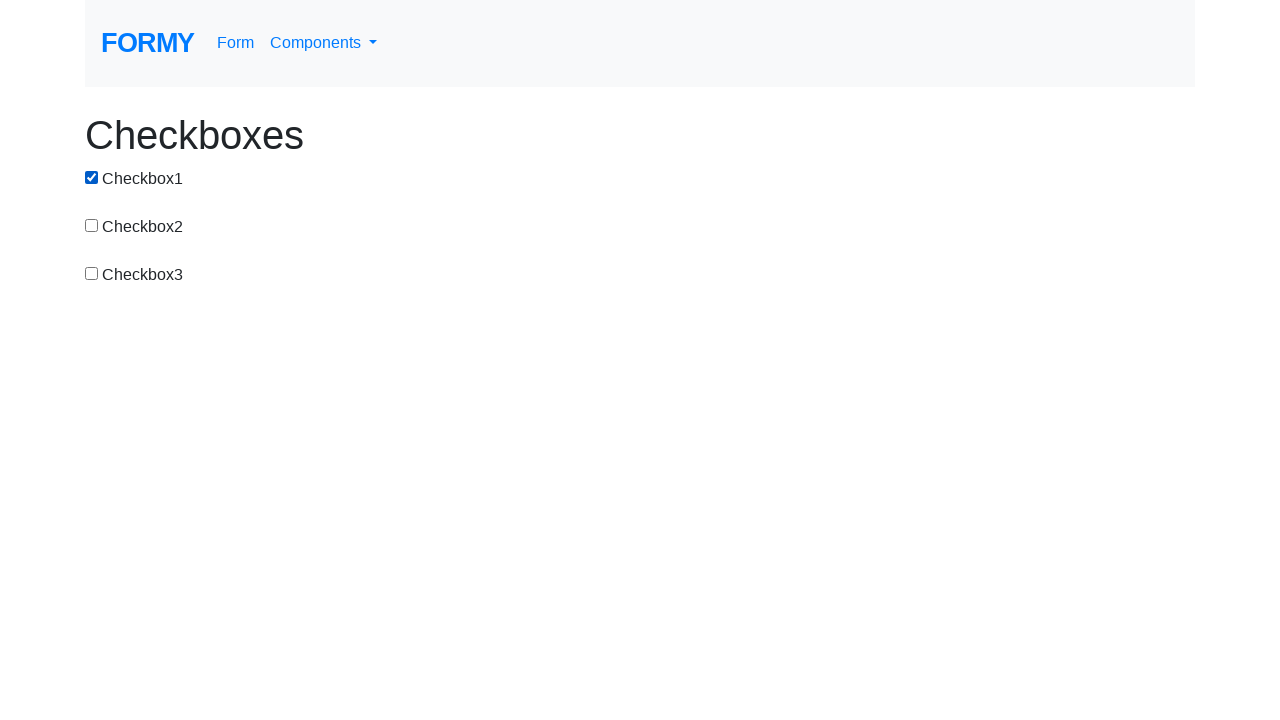

Clicked second checkbox at (92, 225) on #checkbox-2
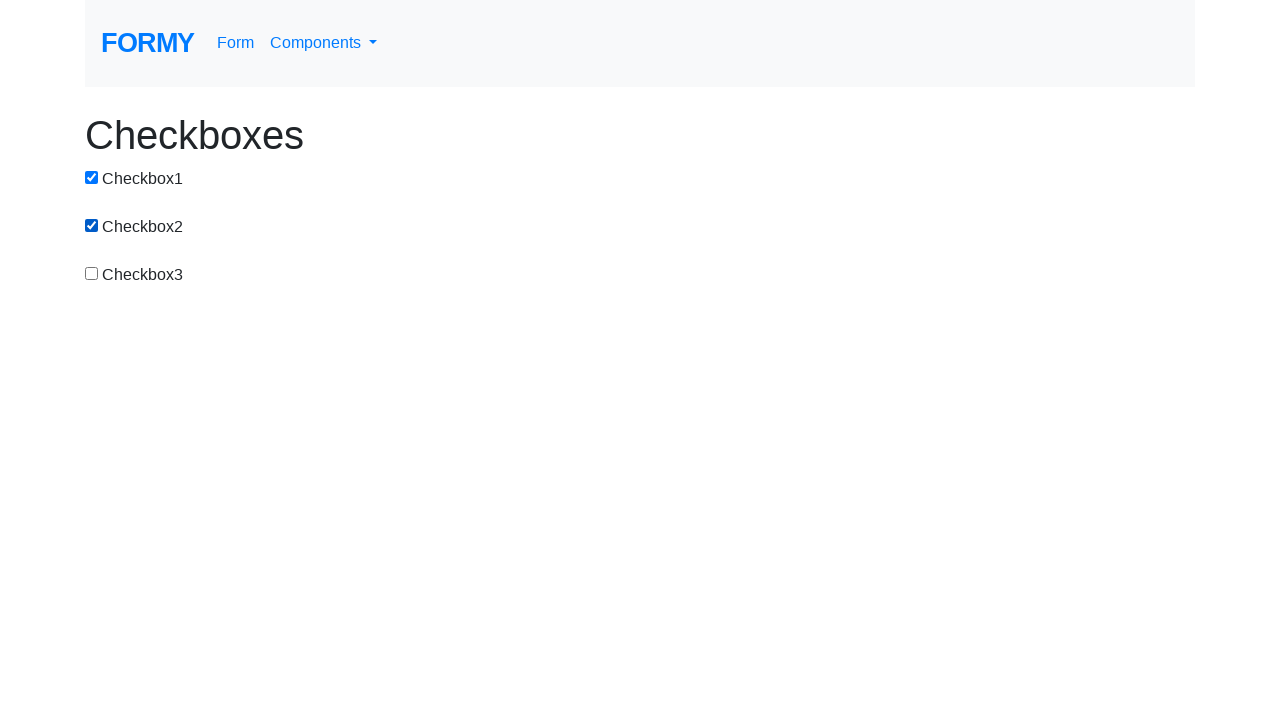

Clicked third checkbox at (92, 273) on #checkbox-3
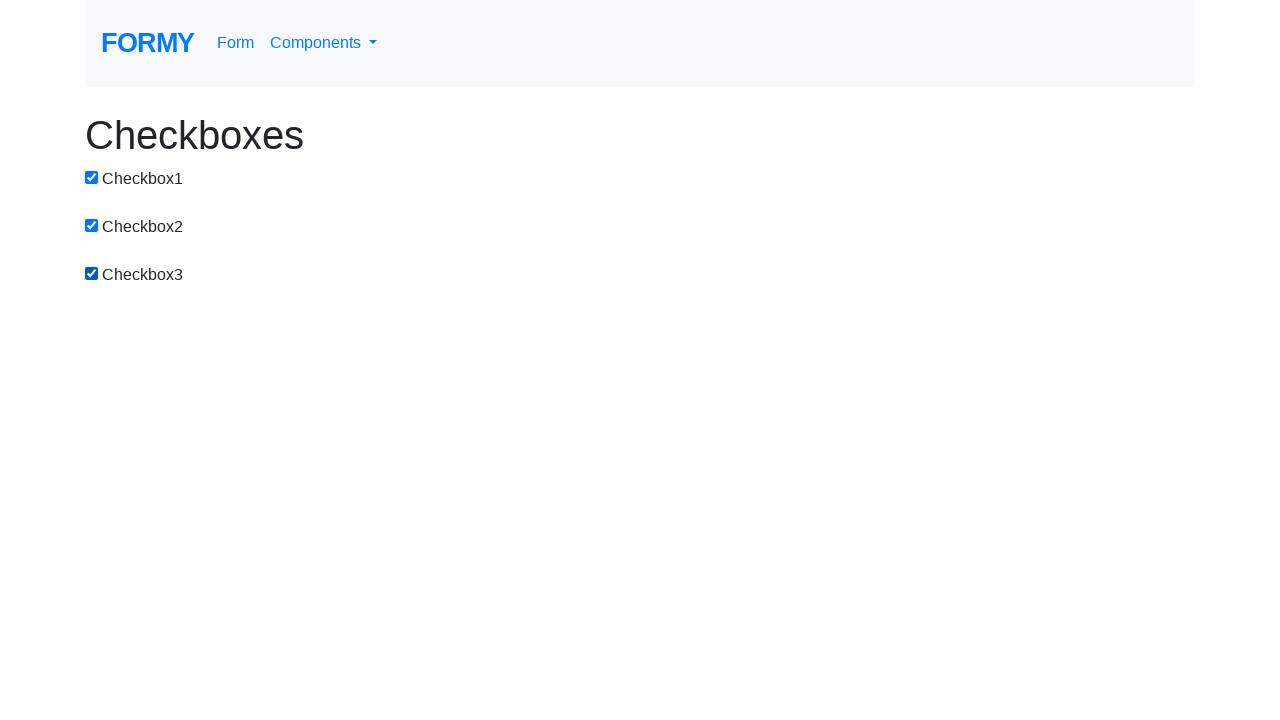

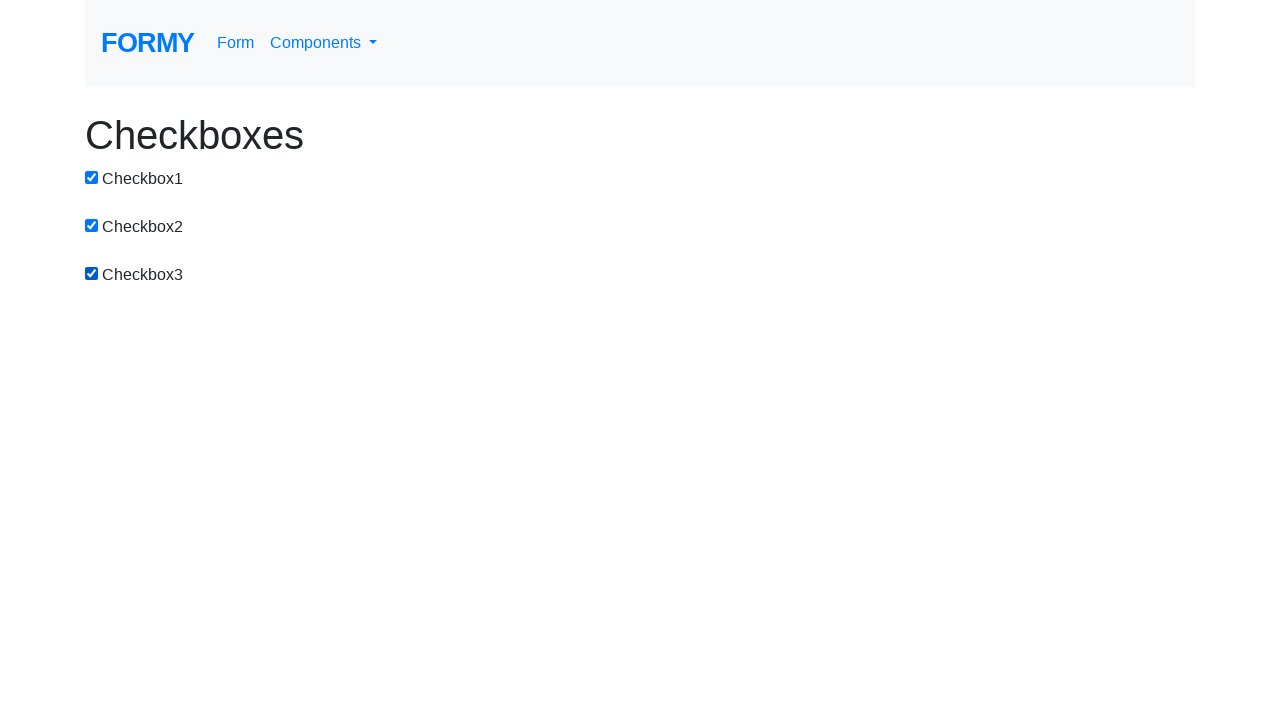